Tests the Tesla France homepage by verifying the page title and meta description are correctly set

Starting URL: https://www.tesla.com/fr_FR/

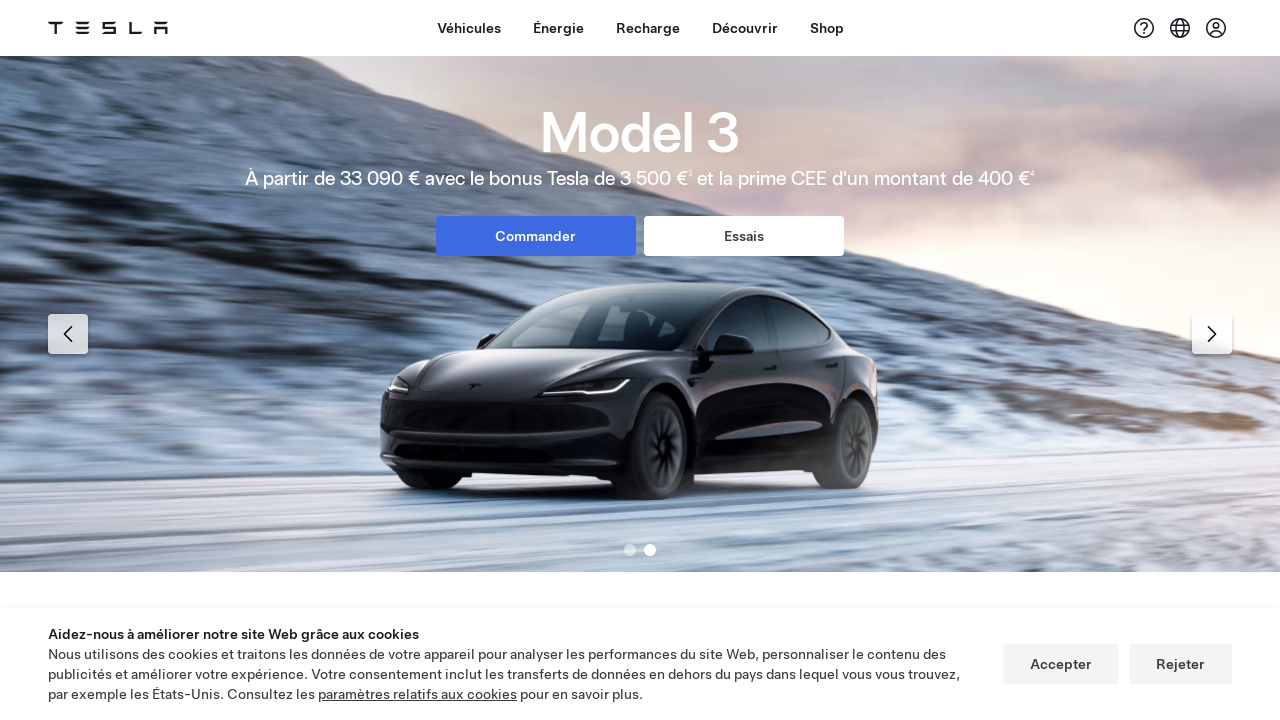

Navigated to Tesla France homepage
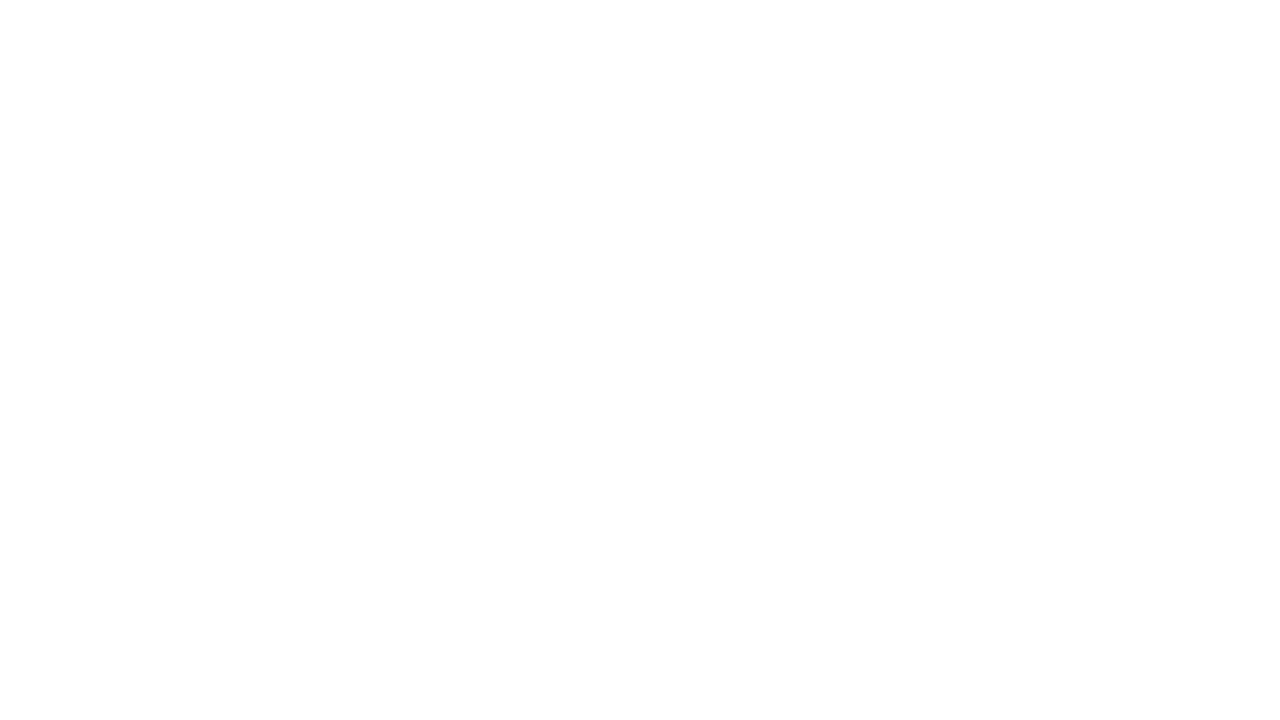

Verified page title contains 'Tesla'
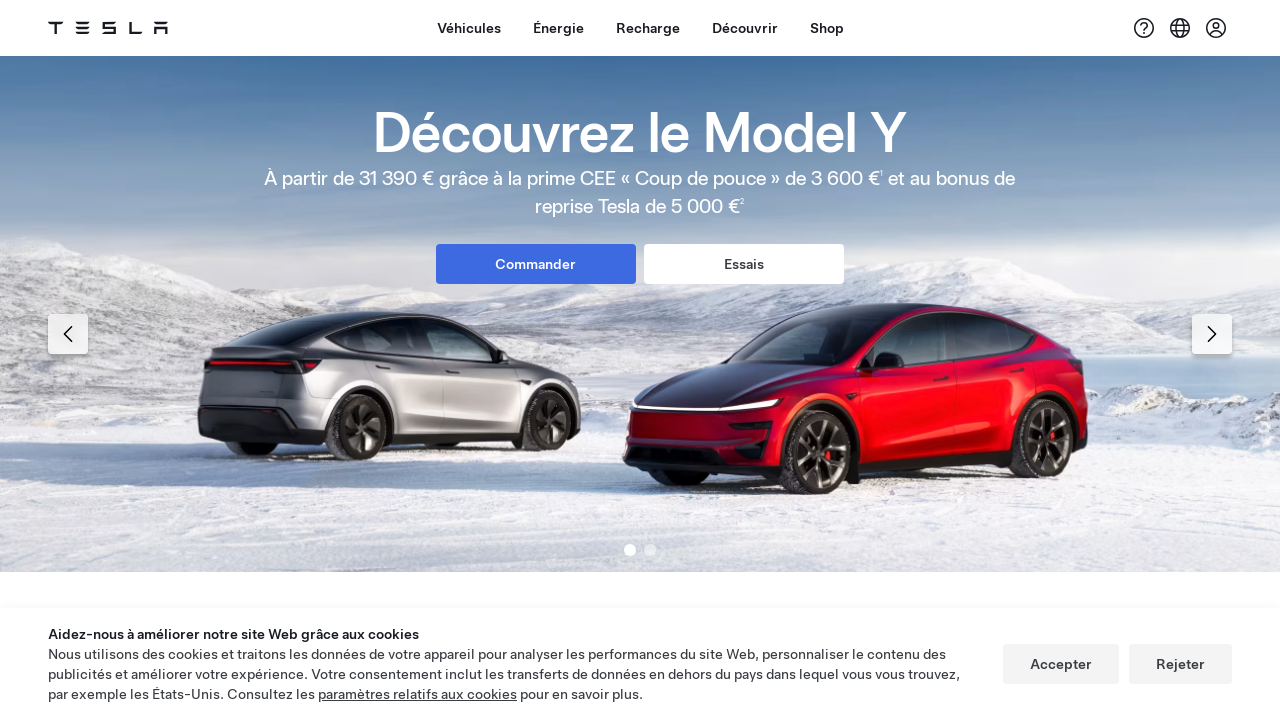

Retrieved meta description attribute
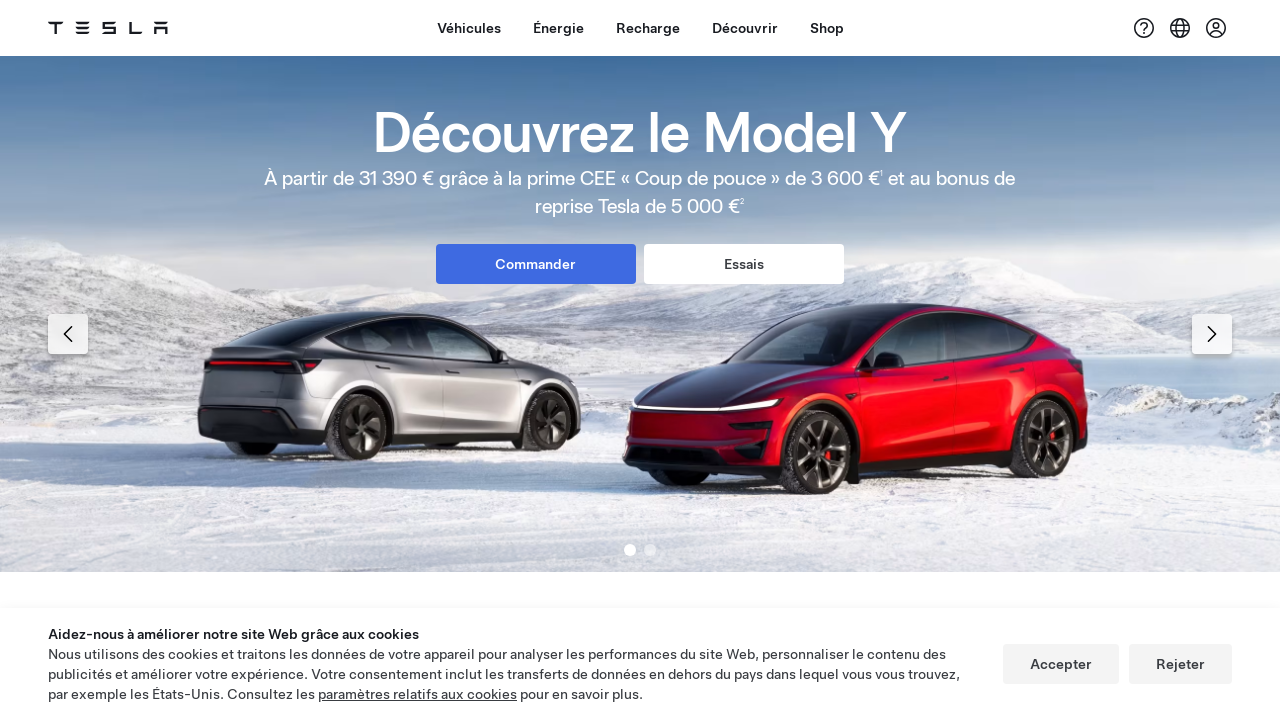

Verified meta description is not null
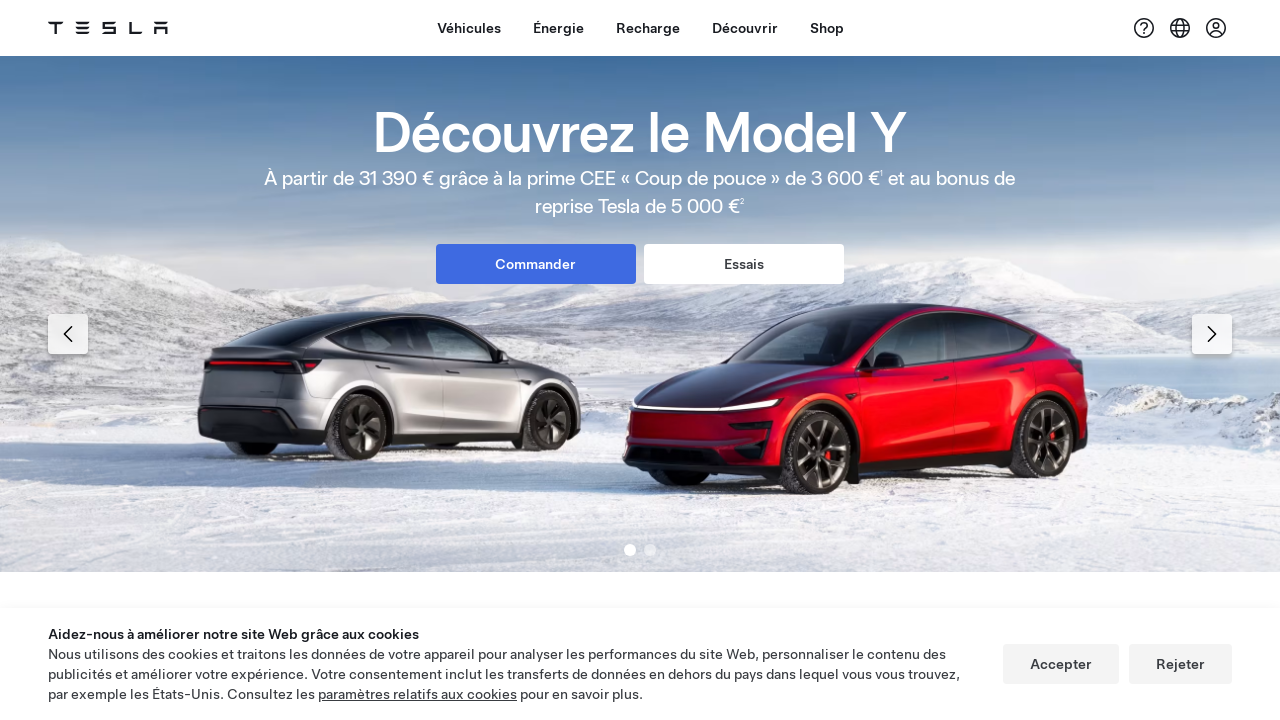

Verified meta description contains expected text or 'Tesla'
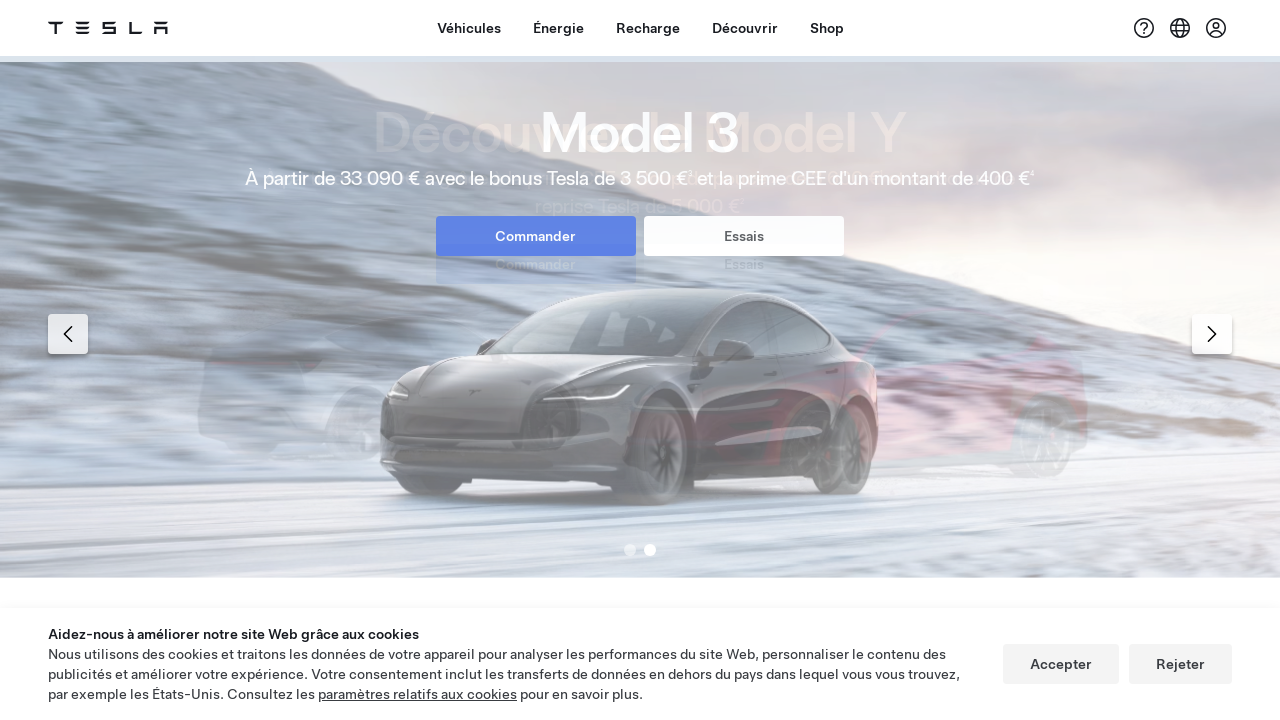

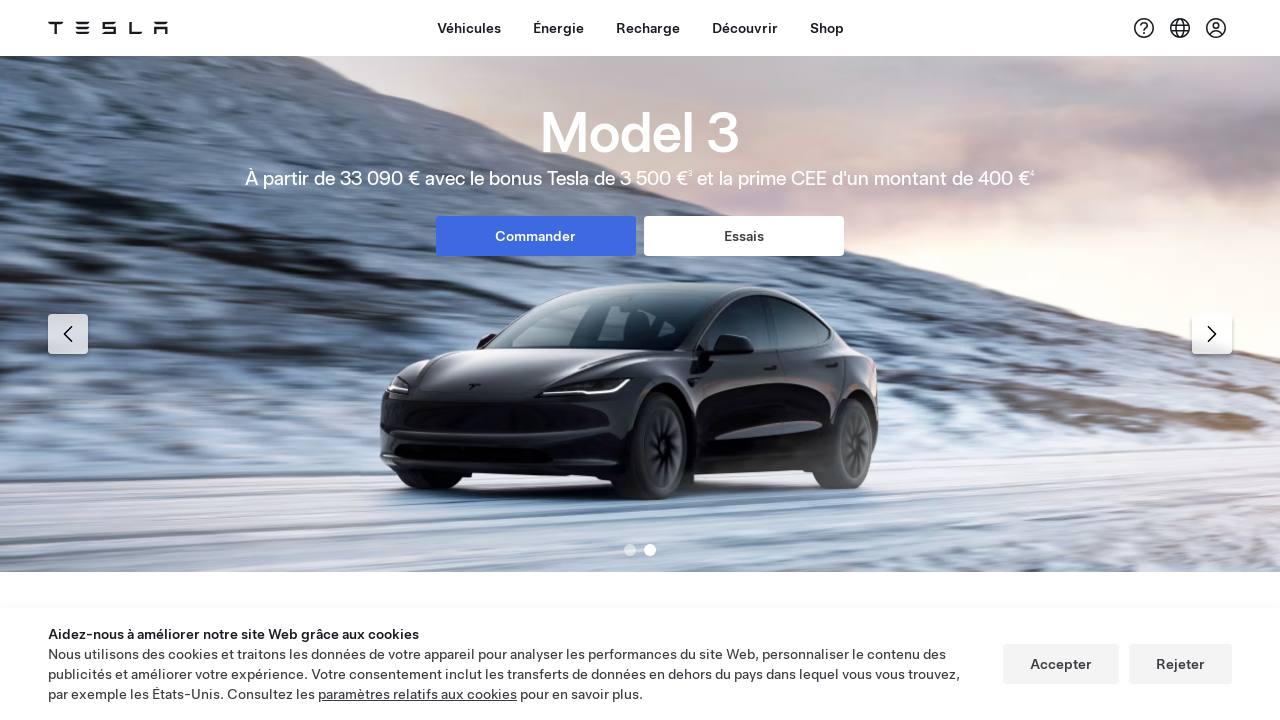